Tests popup window handling by clicking a link that opens a new window and retrieving window handles

Starting URL: http://omayo.blogspot.com/

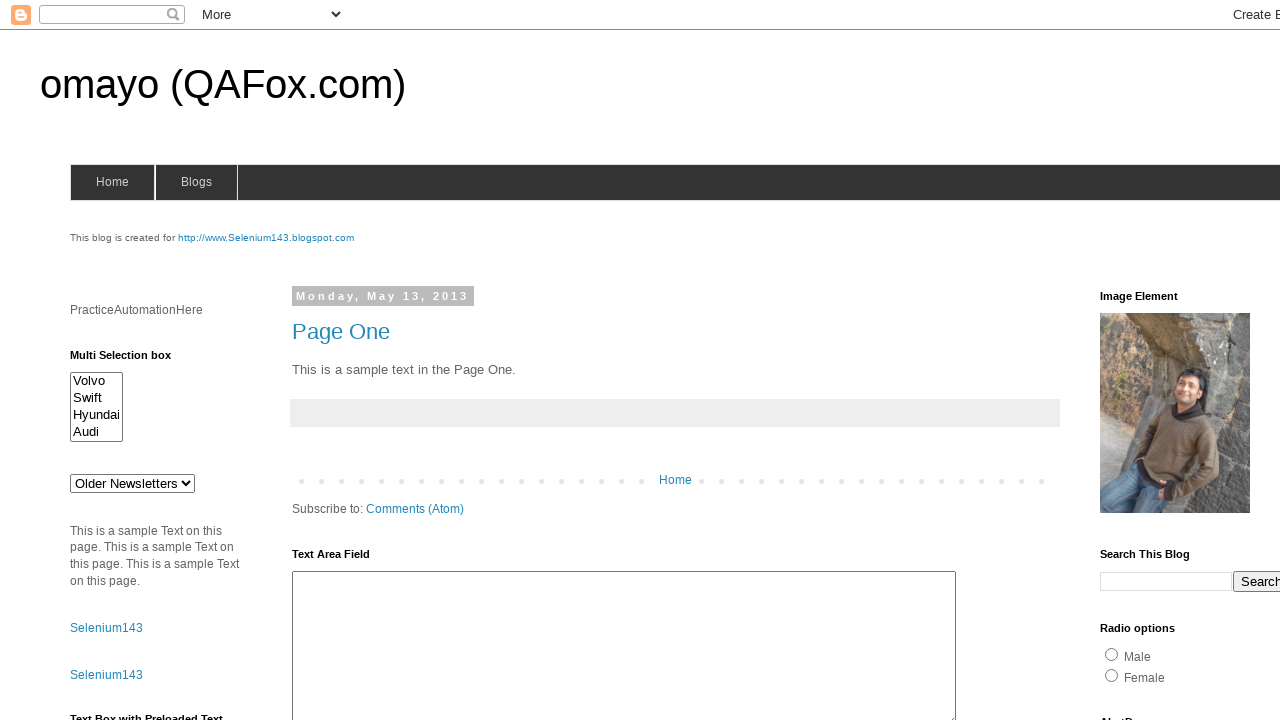

Clicked 'Open a popup window' link at (132, 360) on xpath=//a[.='Open a popup window']
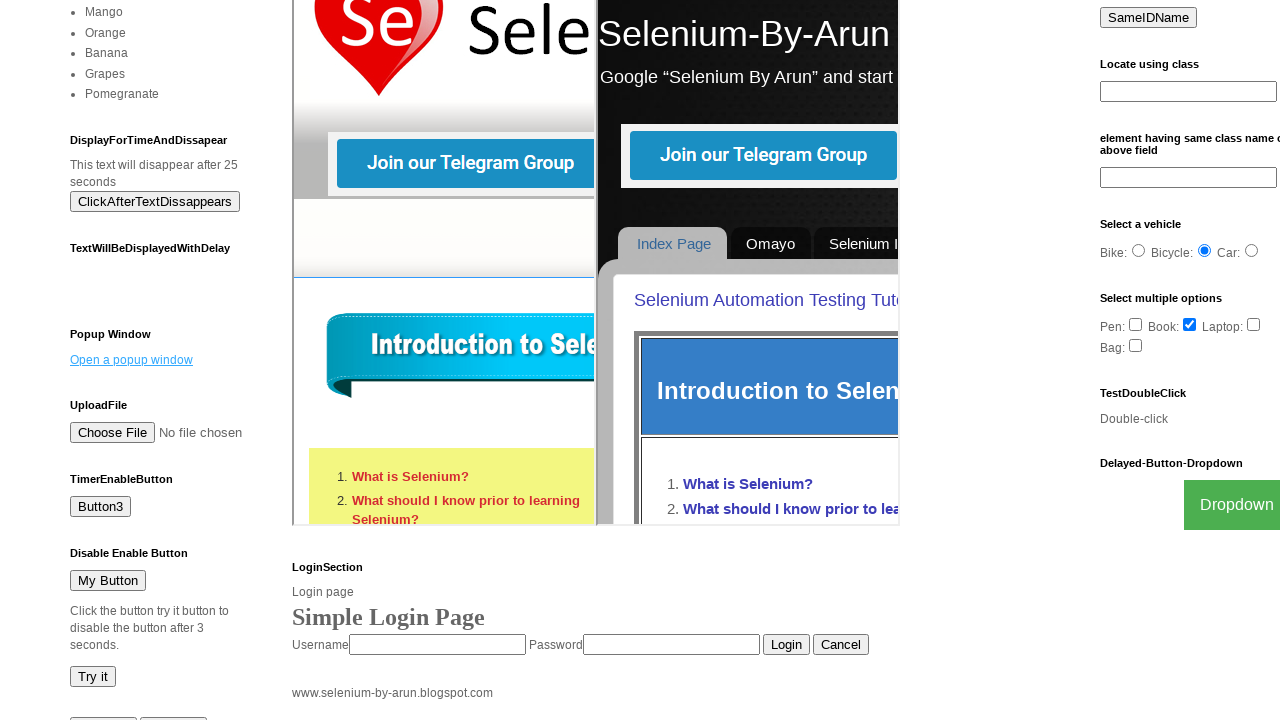

Waited 1 second for popup to open
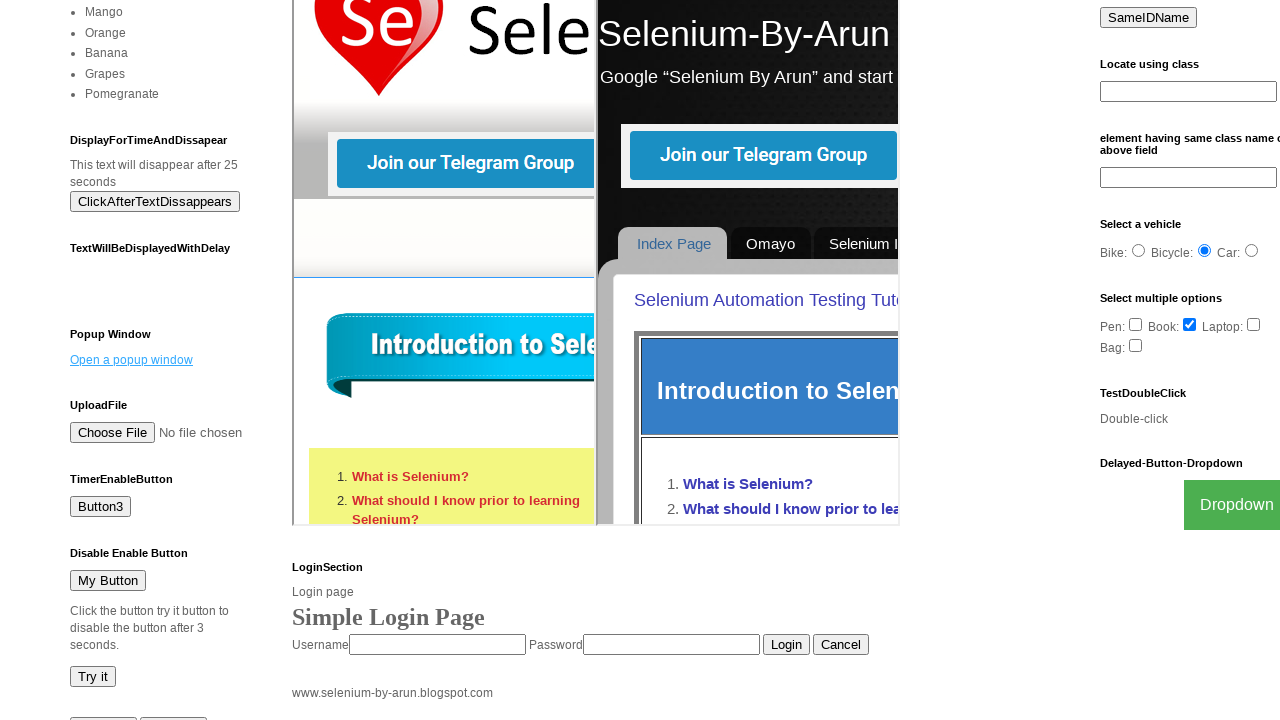

Retrieved all open pages from context - total pages: 2
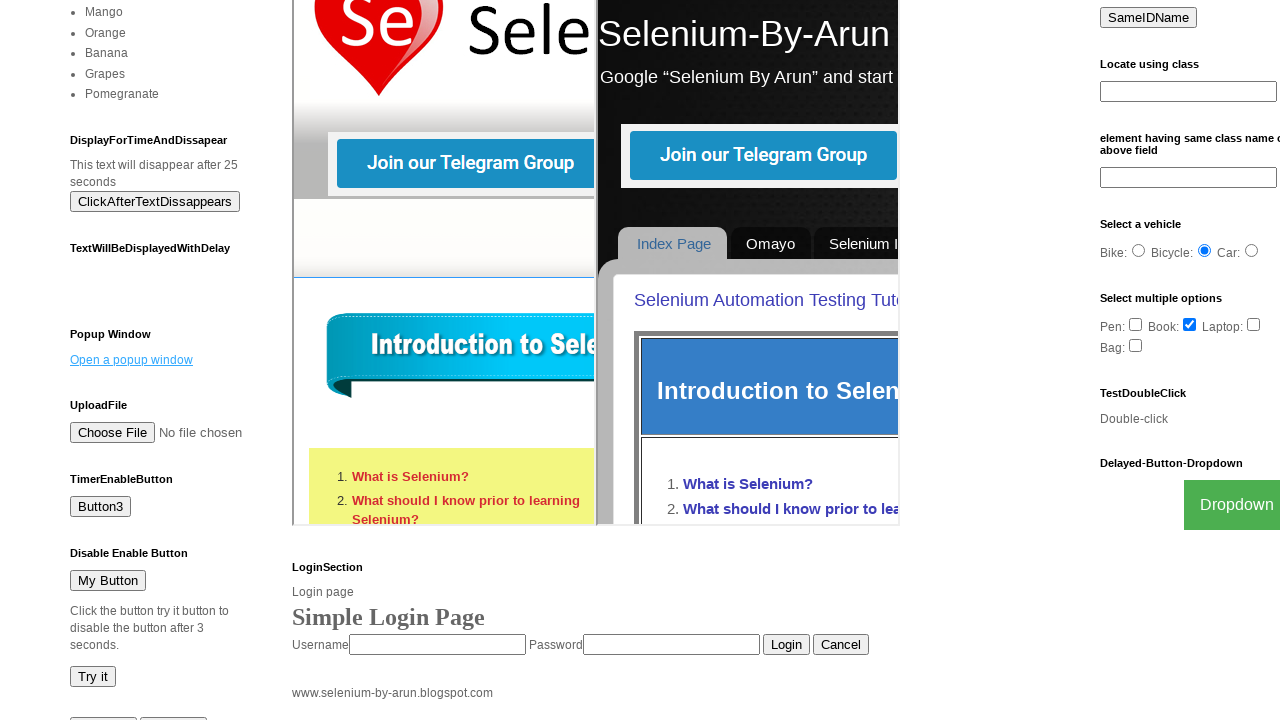

Retrieved URL from page 0: http://omayo.blogspot.com/
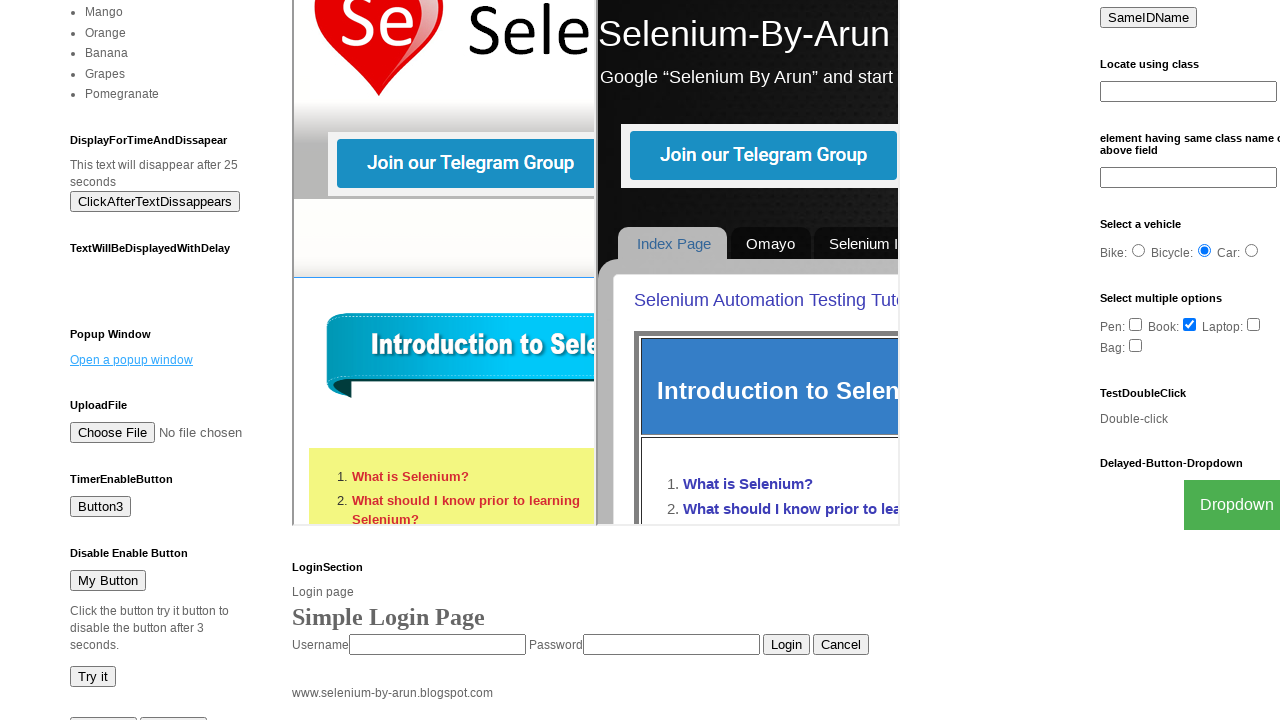

Retrieved URL from page 1: https://the-internet.herokuapp.com/windows/new
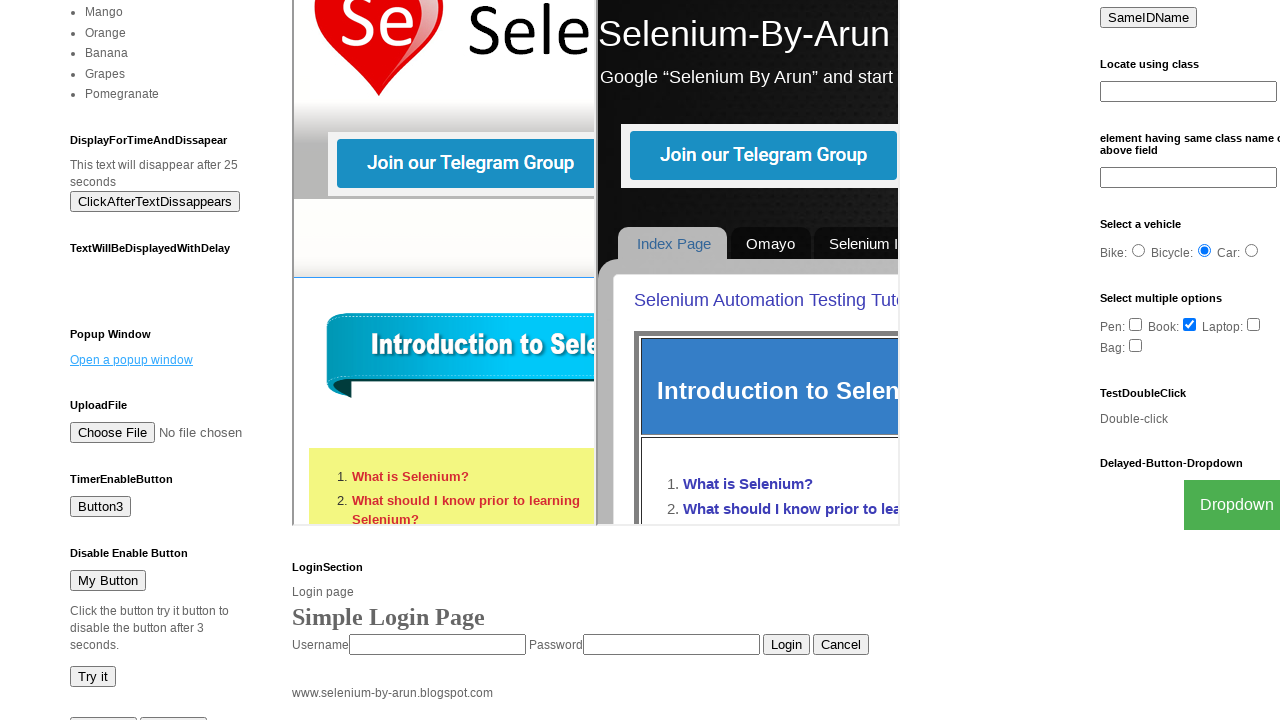

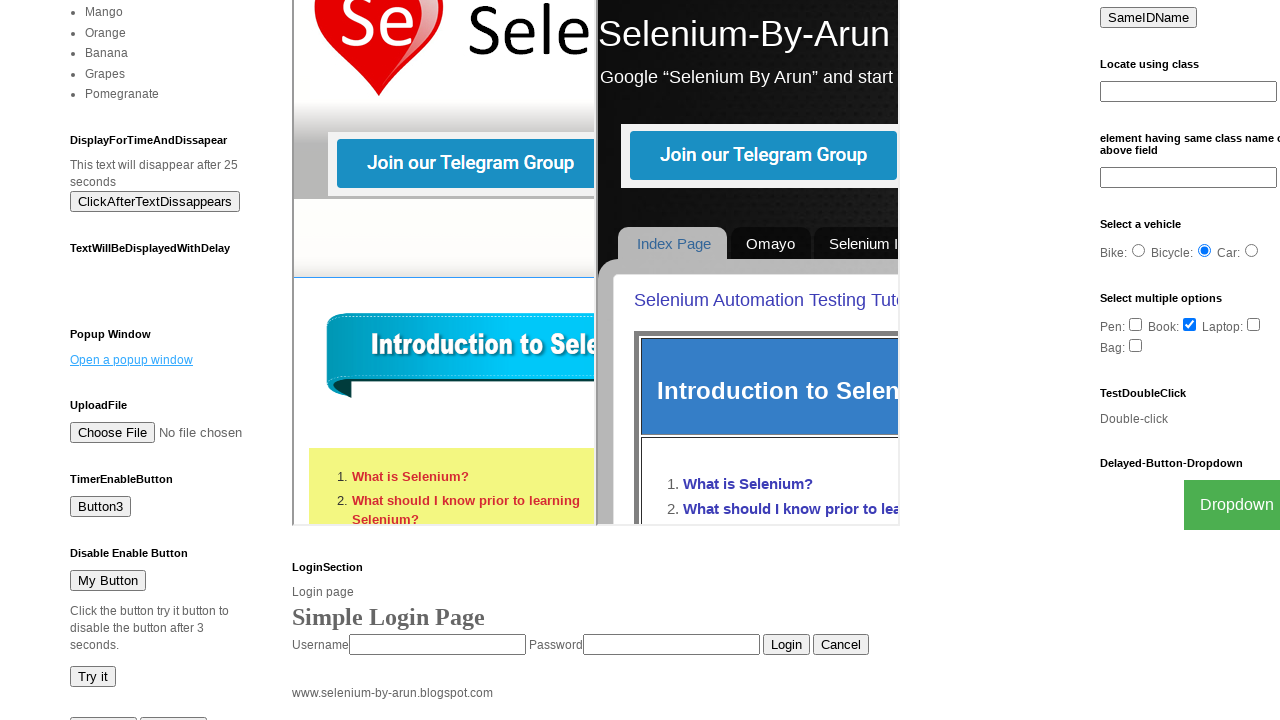